Tests phone field validation with 1000 digit characters

Starting URL: https://b2c.passport.rt.ru/auth/realms/b2c/protocol/openid-connect/auth?client_id=account_b2c&redirect_uri=https://b2c.passport.rt.ru/account_b2c/login?theme%3Dlight&response_type=code&scope=openid&state=ac430121-8a61-410e-8d51-016d4d0a1a5b&theme=light&auth_type

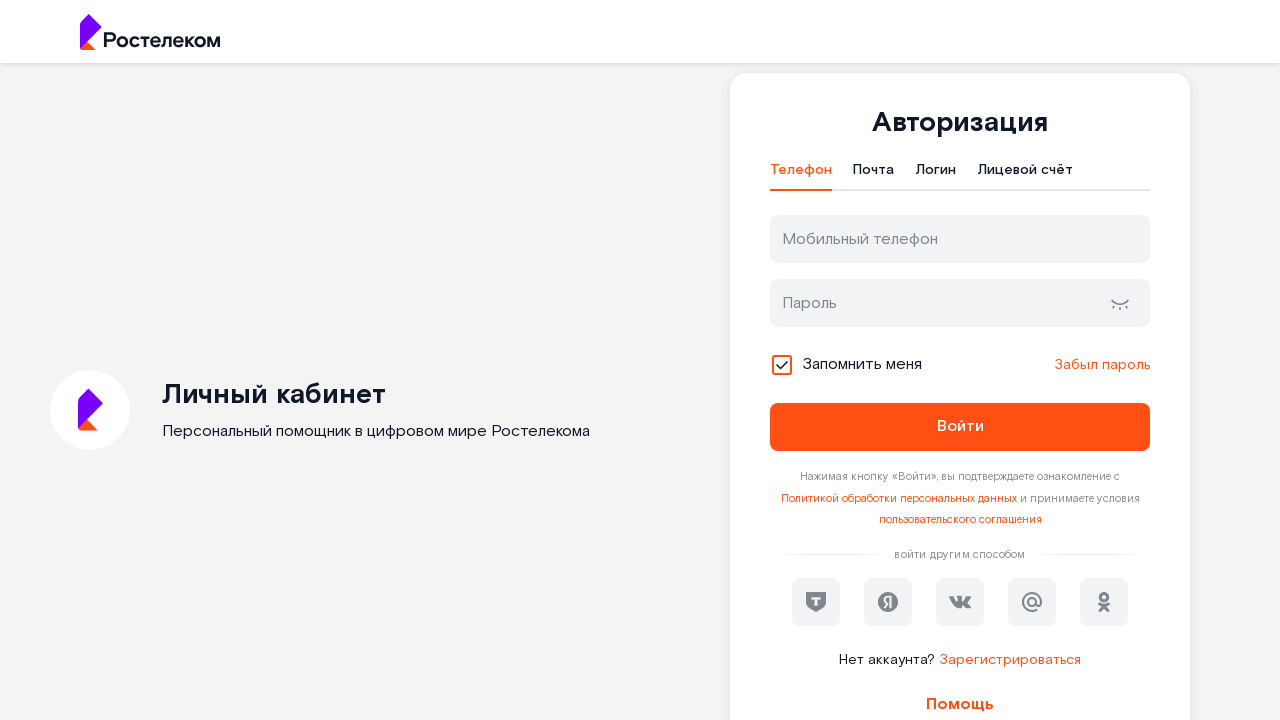

Filled phone field with 1000 digit characters (8s) on input#username
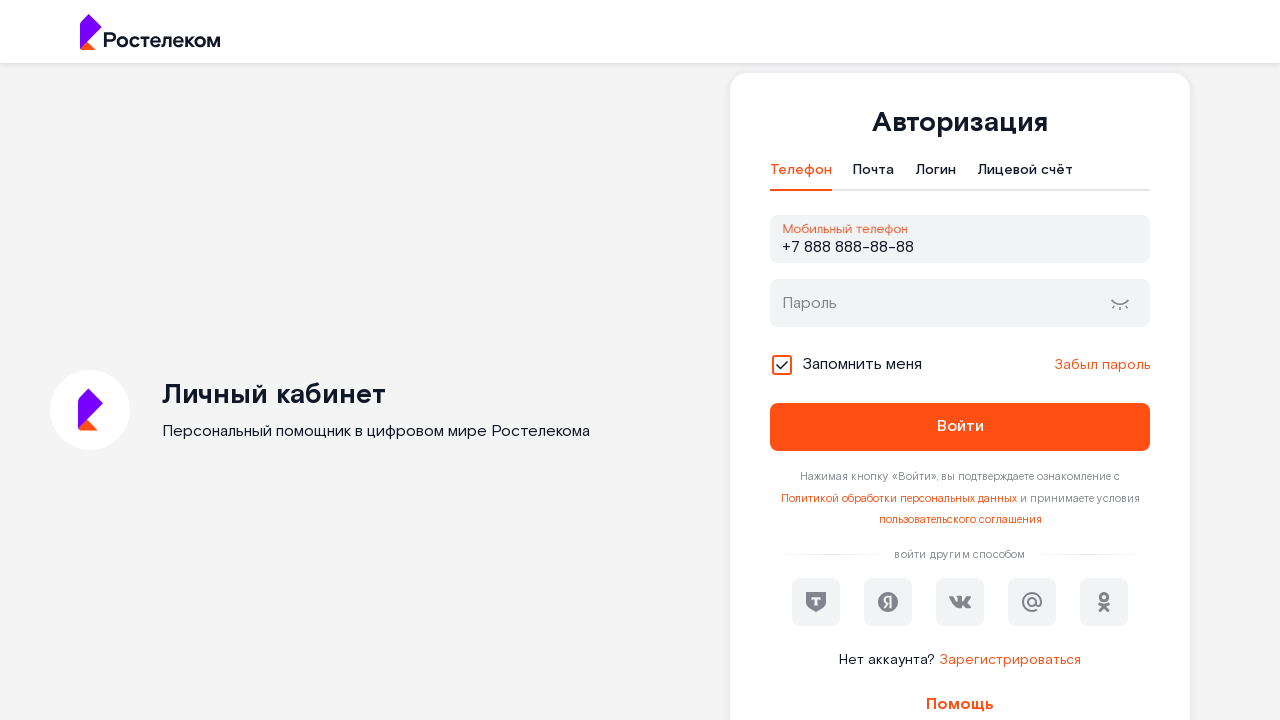

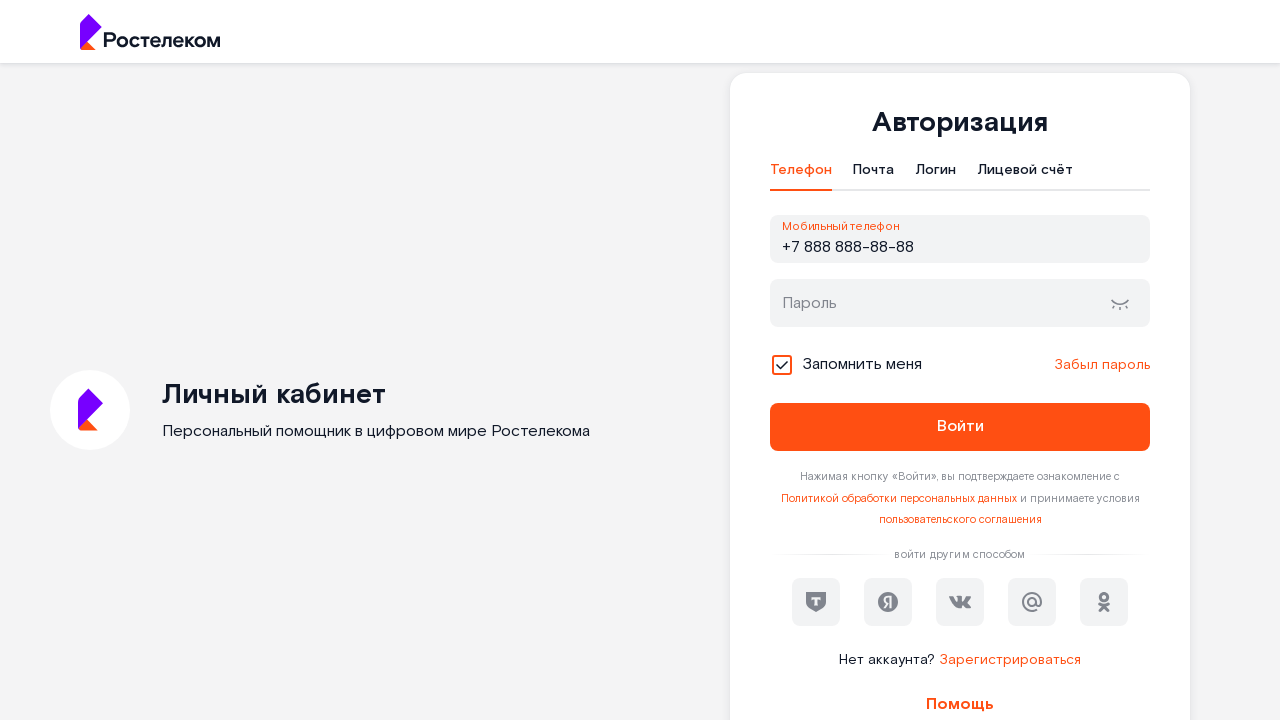